Tests navigation to the Widgets section by clicking the Widgets card and verifying the URL

Starting URL: https://demoqa.com/

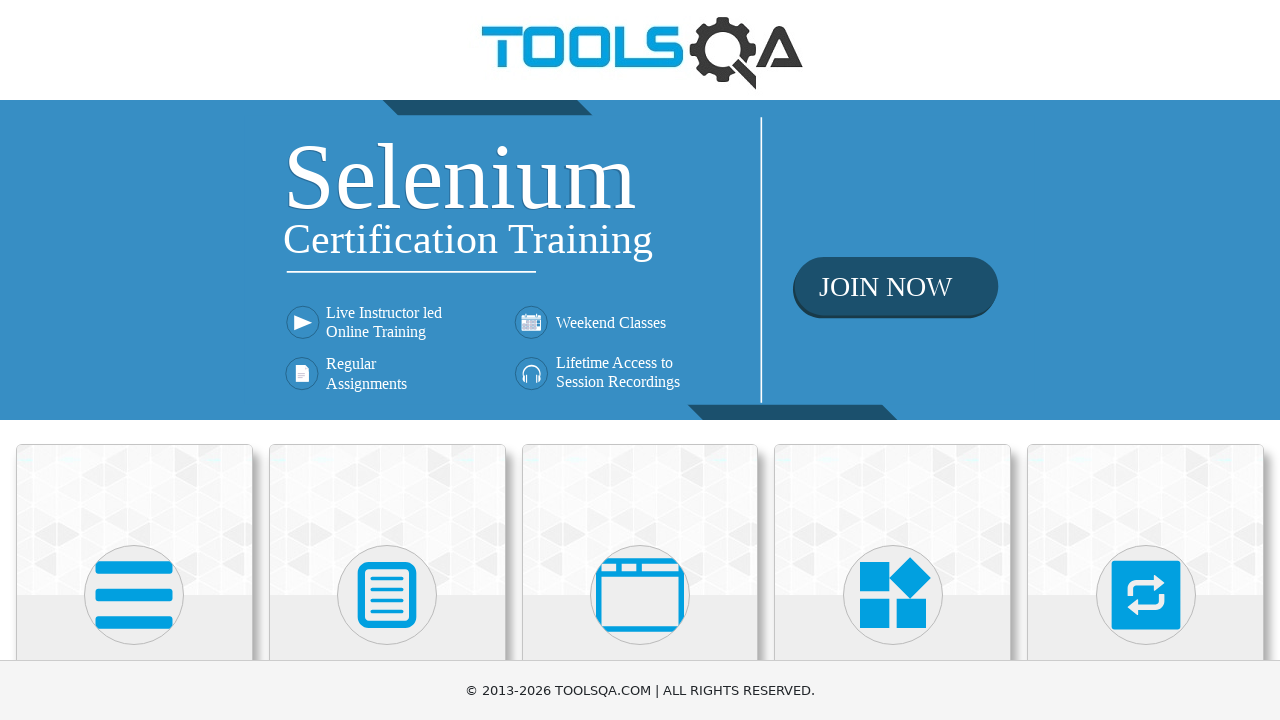

Clicked on Widgets card at (893, 360) on xpath=//div[@class='card-body']/*[text()='Widgets']
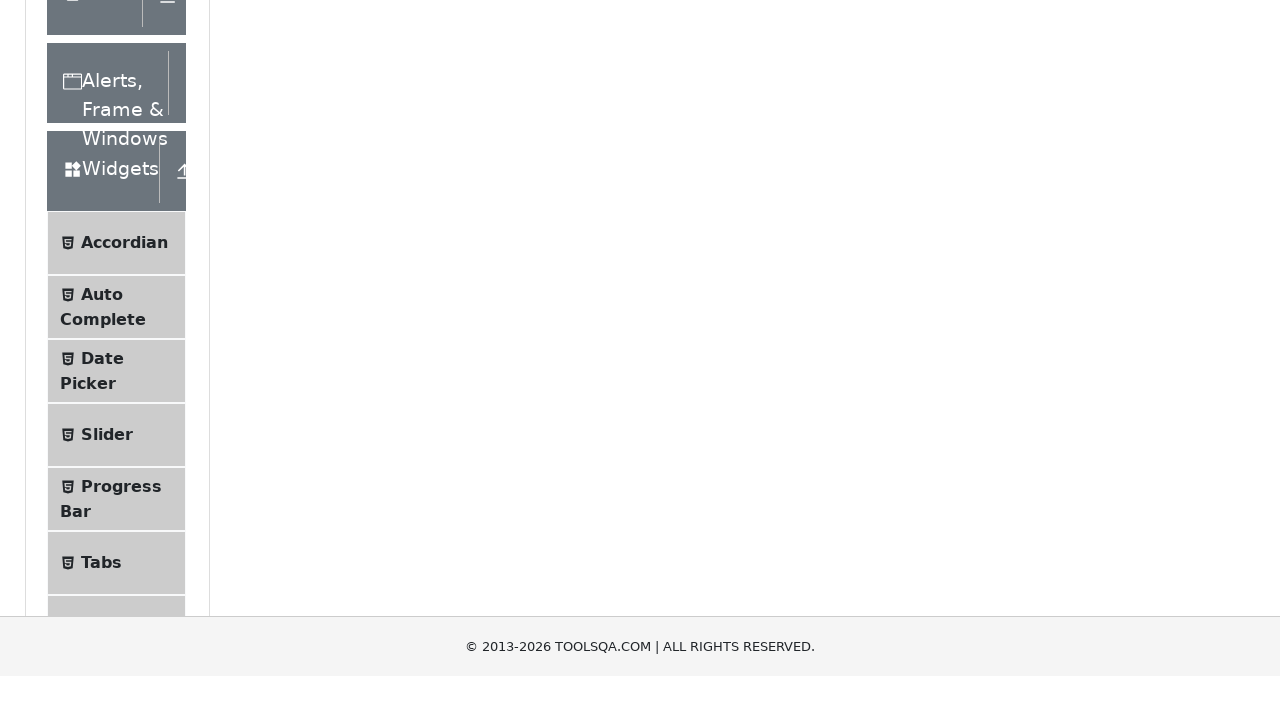

Waited for URL to change to widgets page
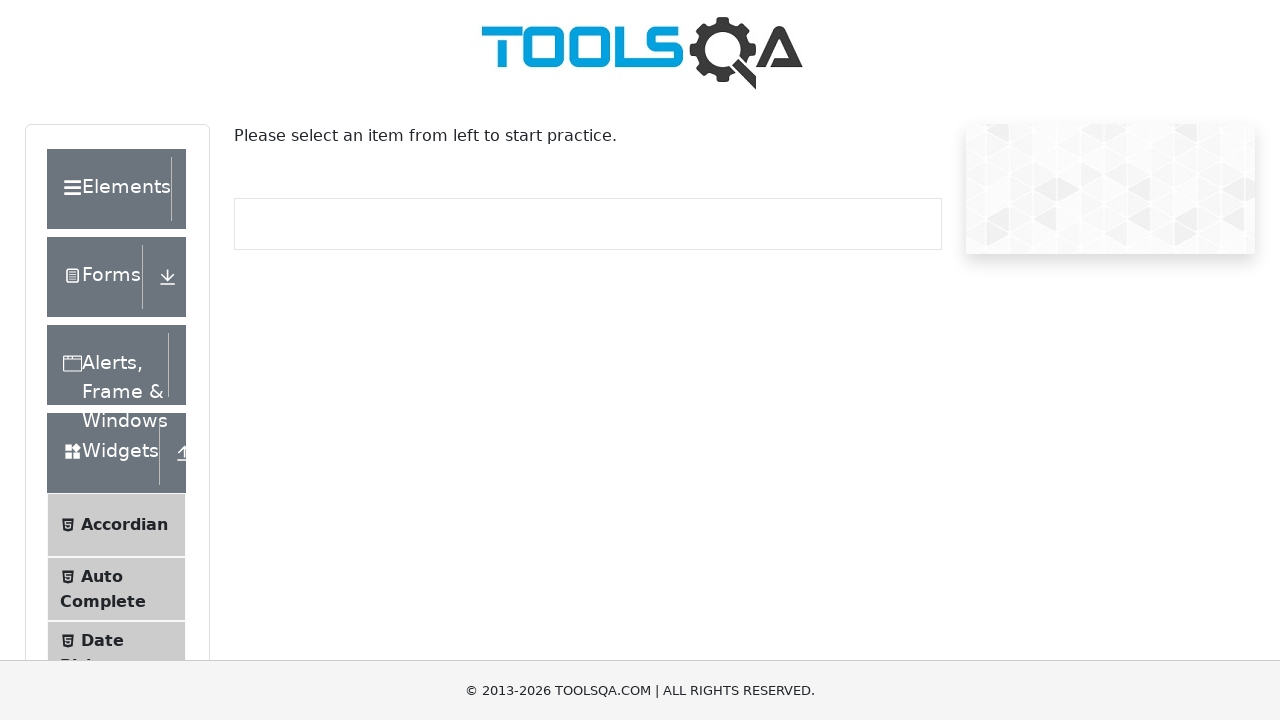

Verified current URL is https://demoqa.com/widgets
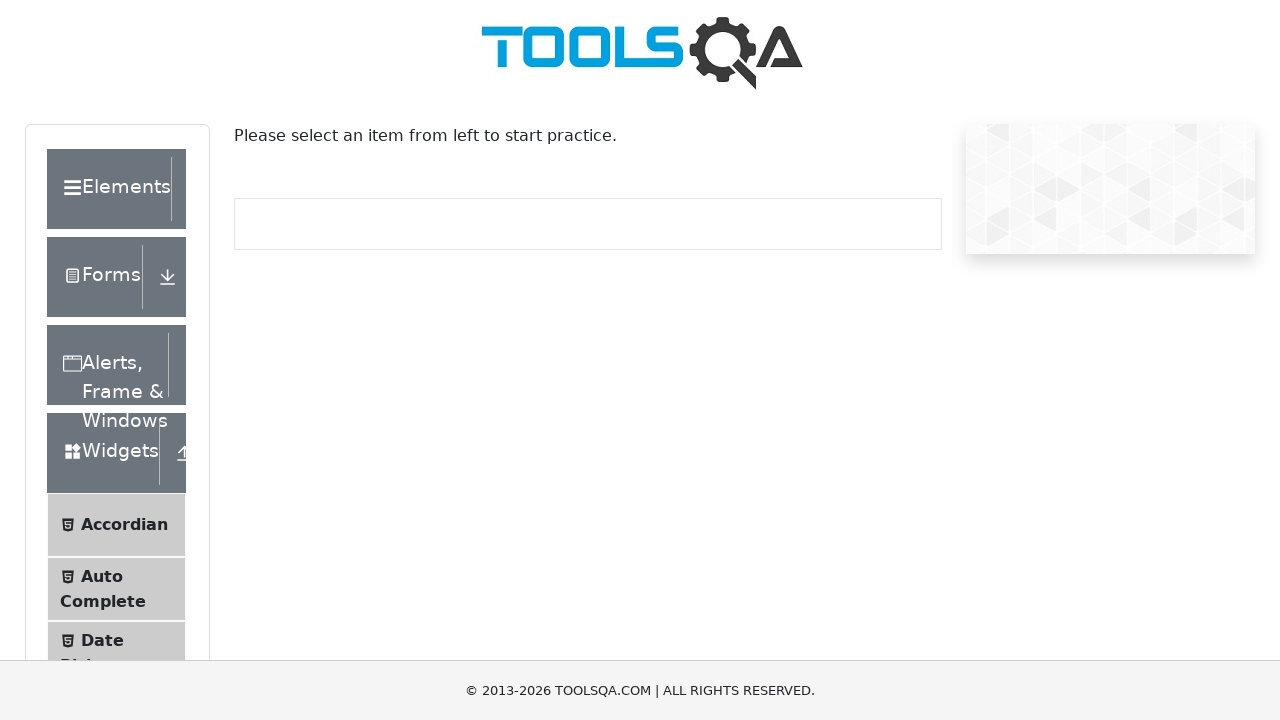

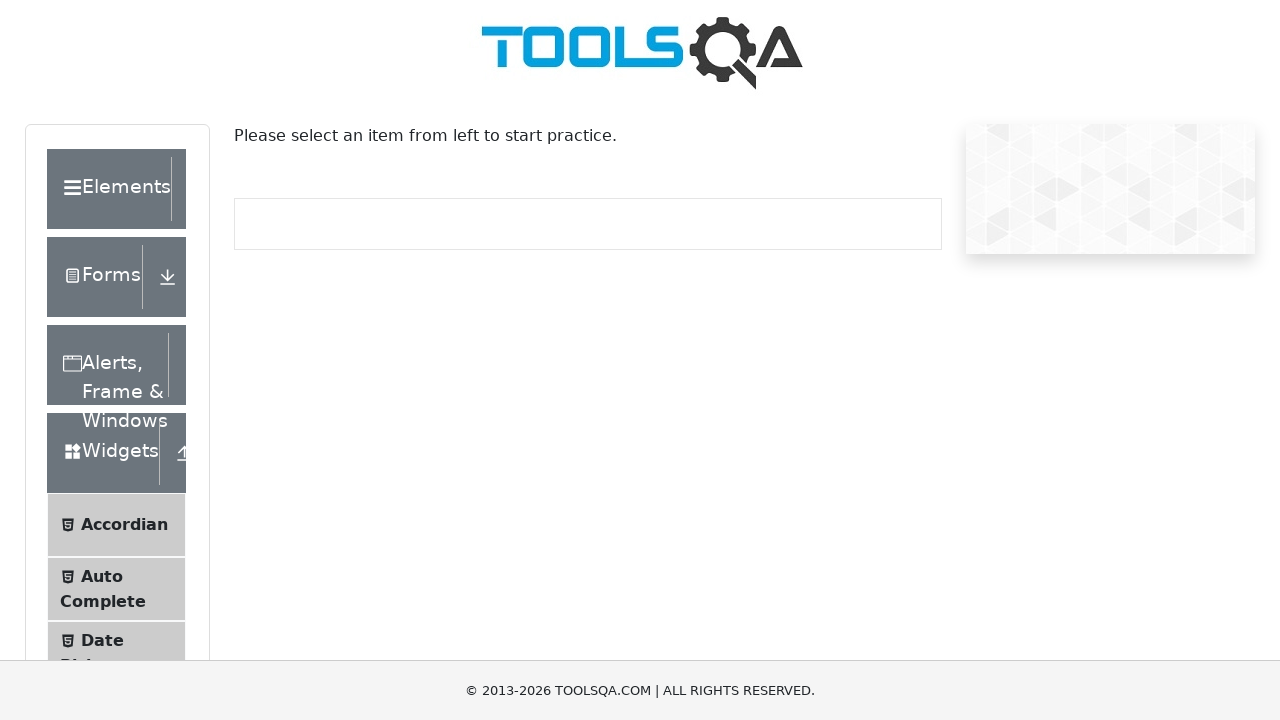